Tests jQuery UI datepicker functionality by opening the date picker, navigating to a specific month/year (September 2026), and selecting a specific date (15th)

Starting URL: https://jqueryui.com/datepicker/

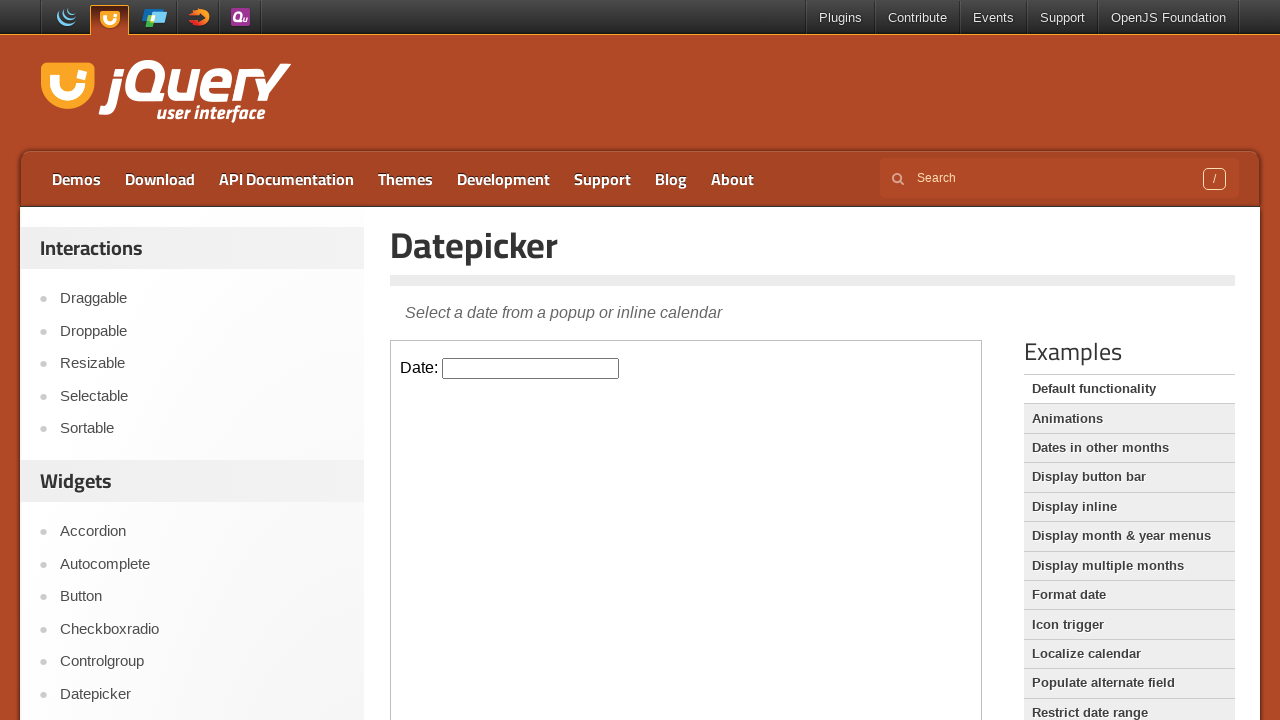

Clicked on the datepicker input to open the calendar at (531, 368) on iframe.demo-frame >> internal:control=enter-frame >> #datepicker
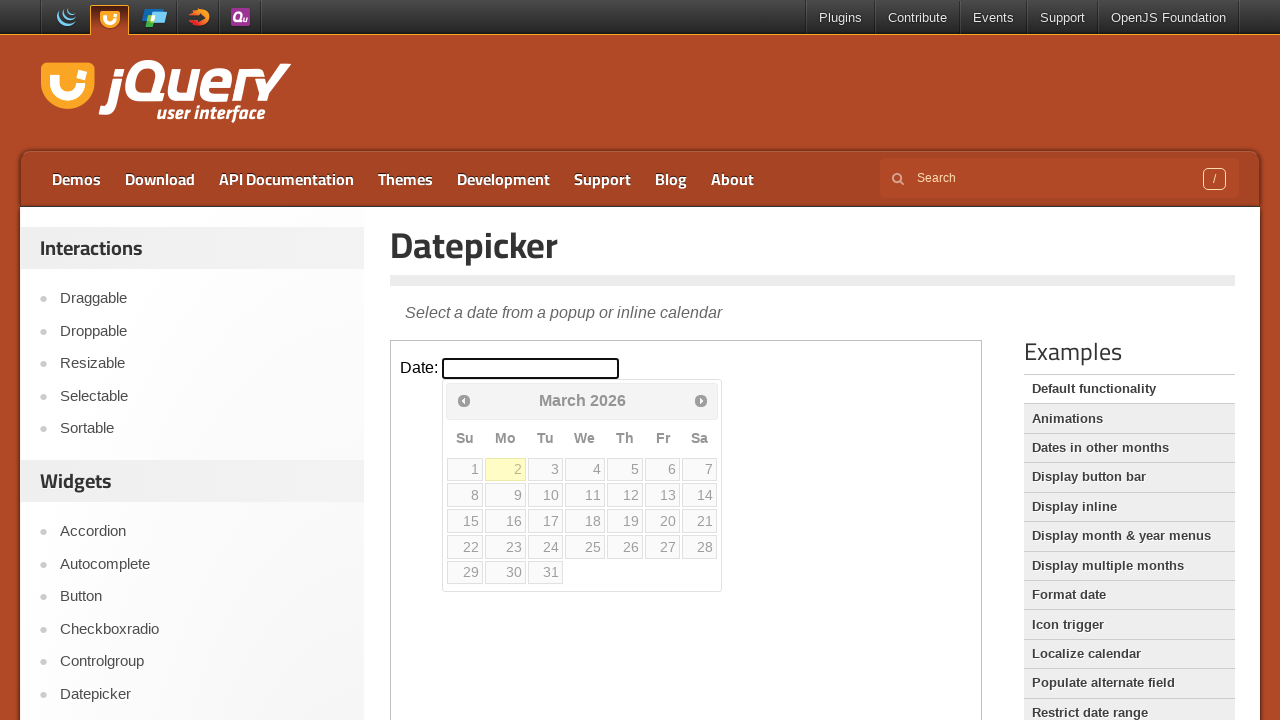

Retrieved current month from datepicker
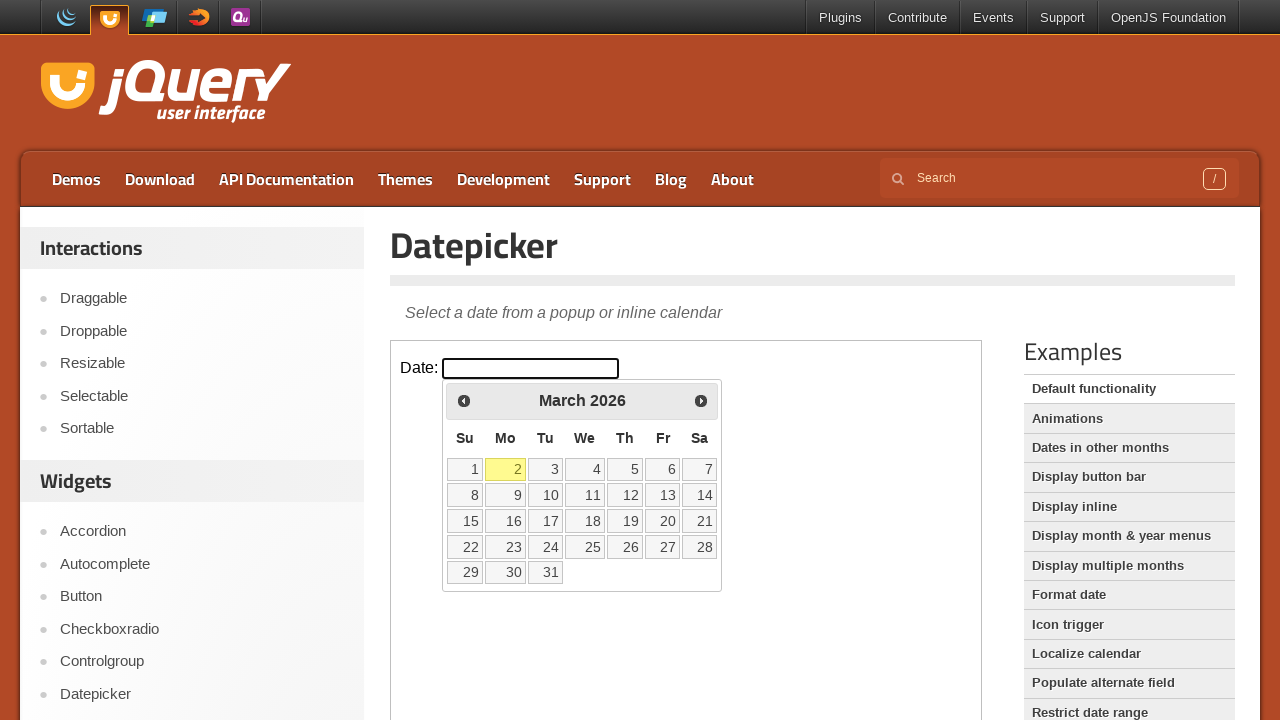

Retrieved current year from datepicker
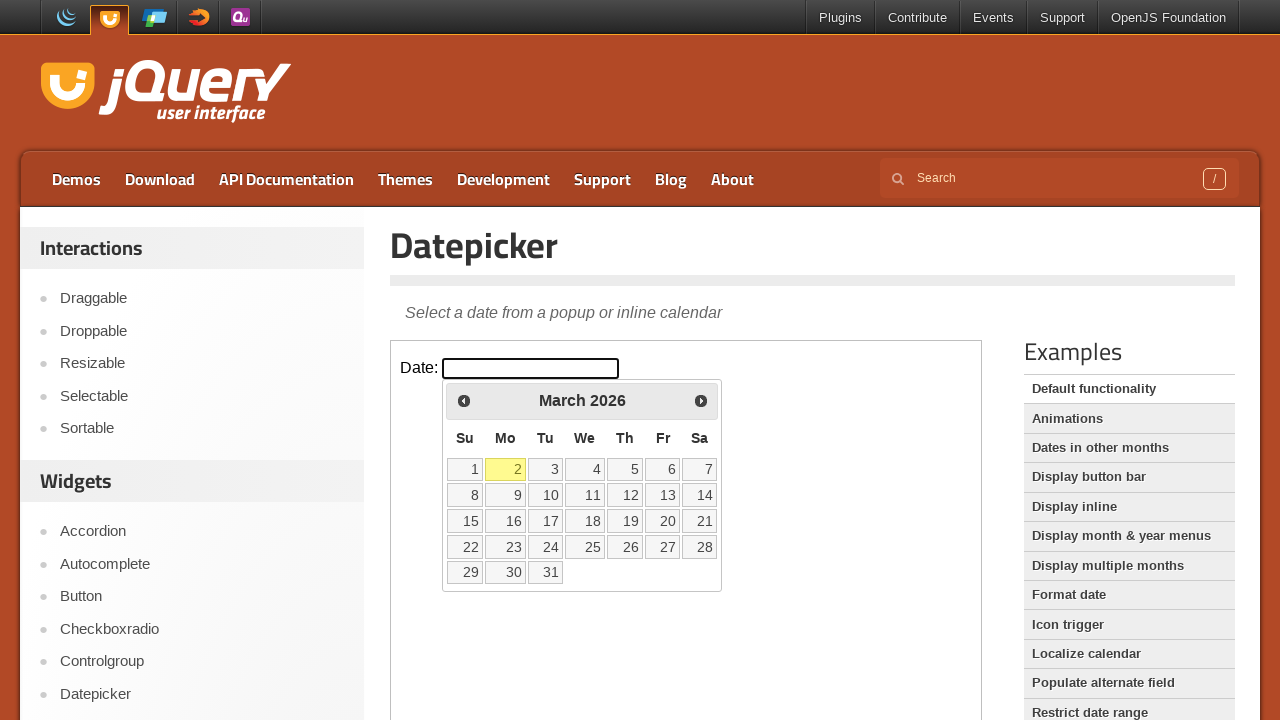

Clicked Next button to navigate to the next month at (701, 400) on iframe.demo-frame >> internal:control=enter-frame >> span:text('Next')
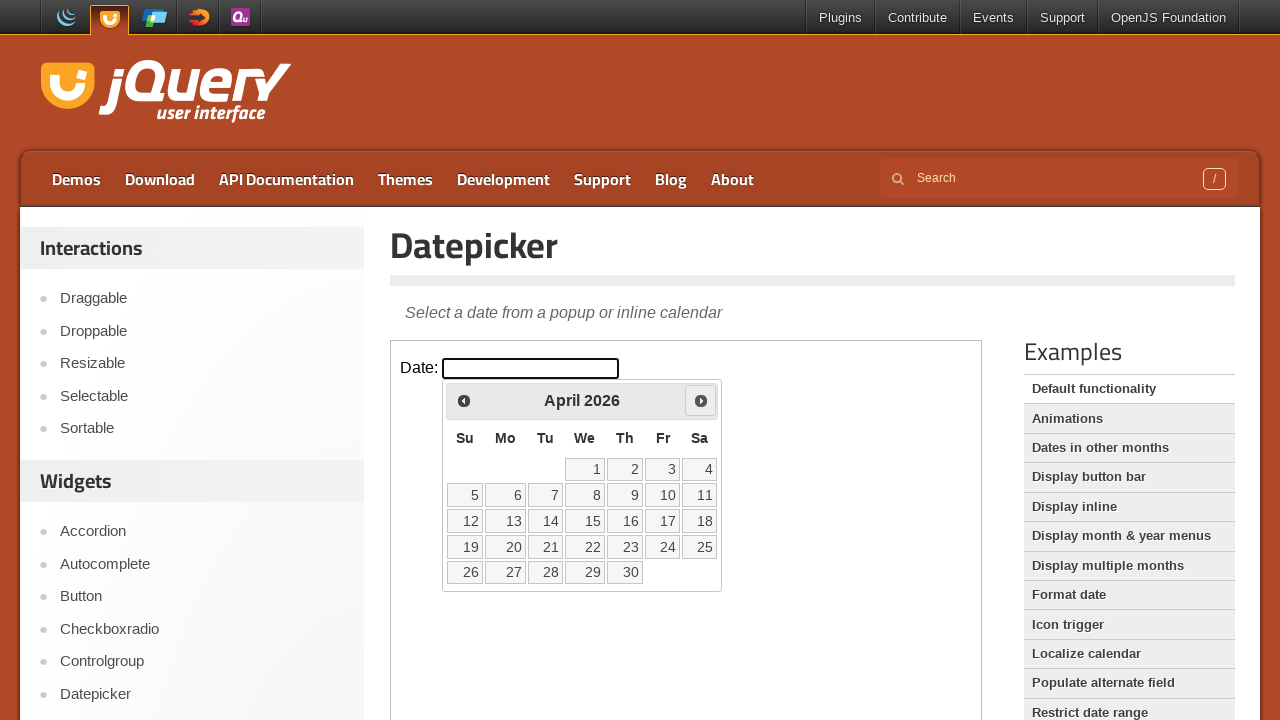

Waited 300ms for calendar animation
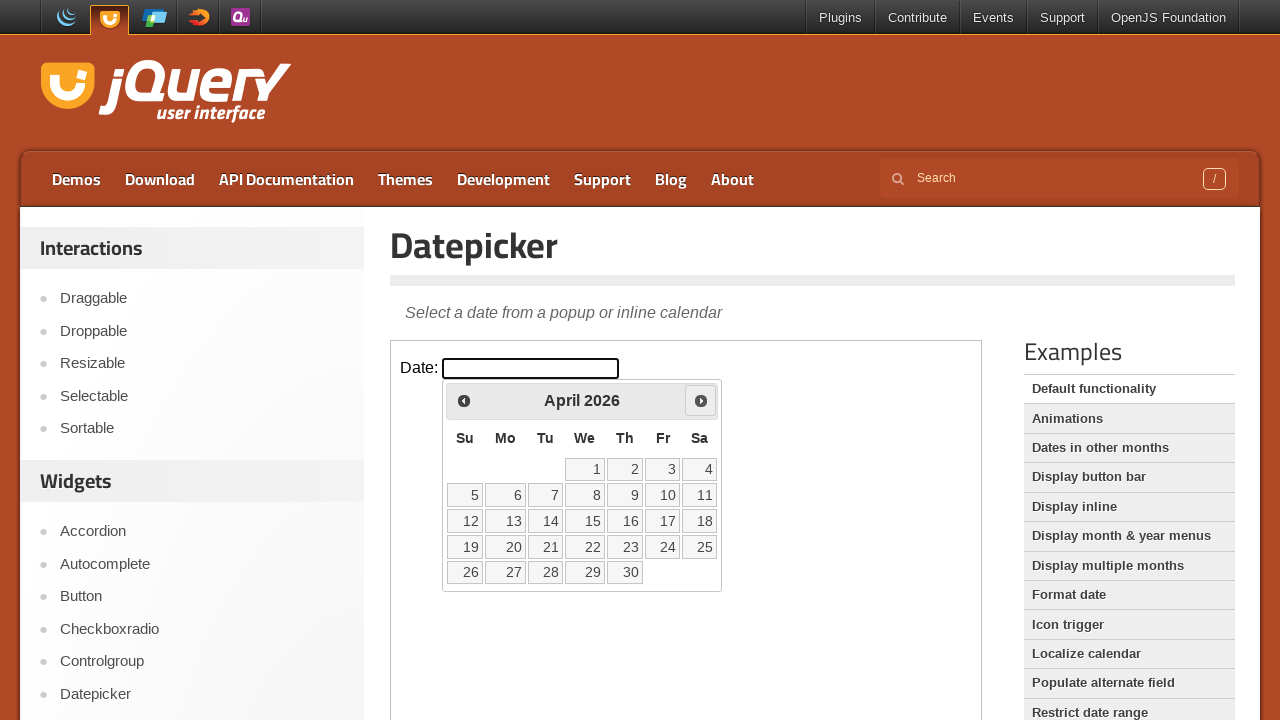

Retrieved current month from datepicker
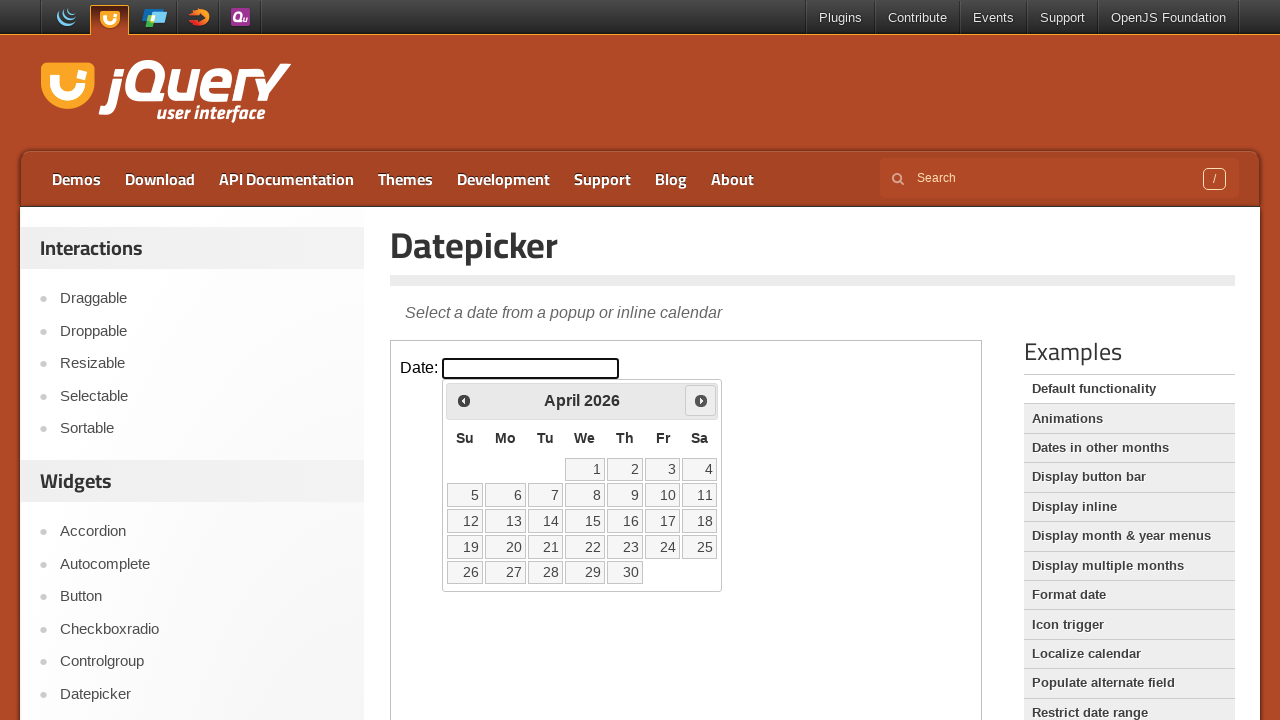

Retrieved current year from datepicker
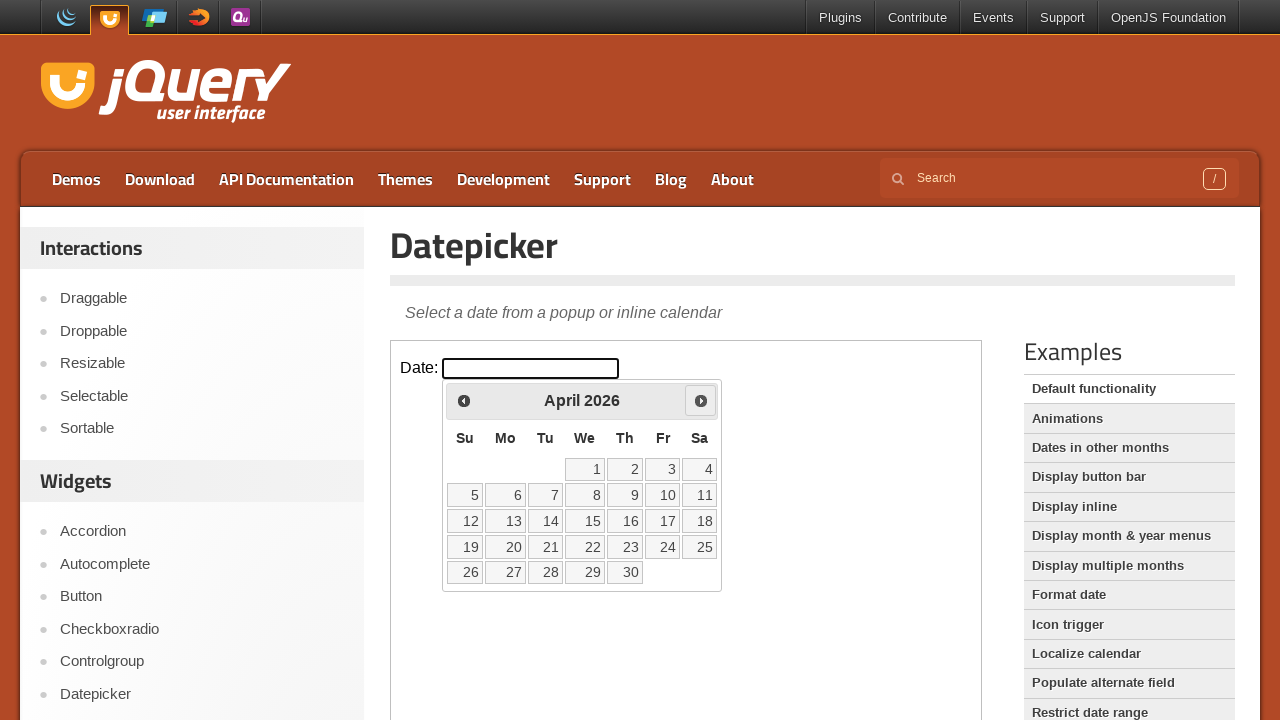

Clicked Next button to navigate to the next month at (701, 400) on iframe.demo-frame >> internal:control=enter-frame >> span:text('Next')
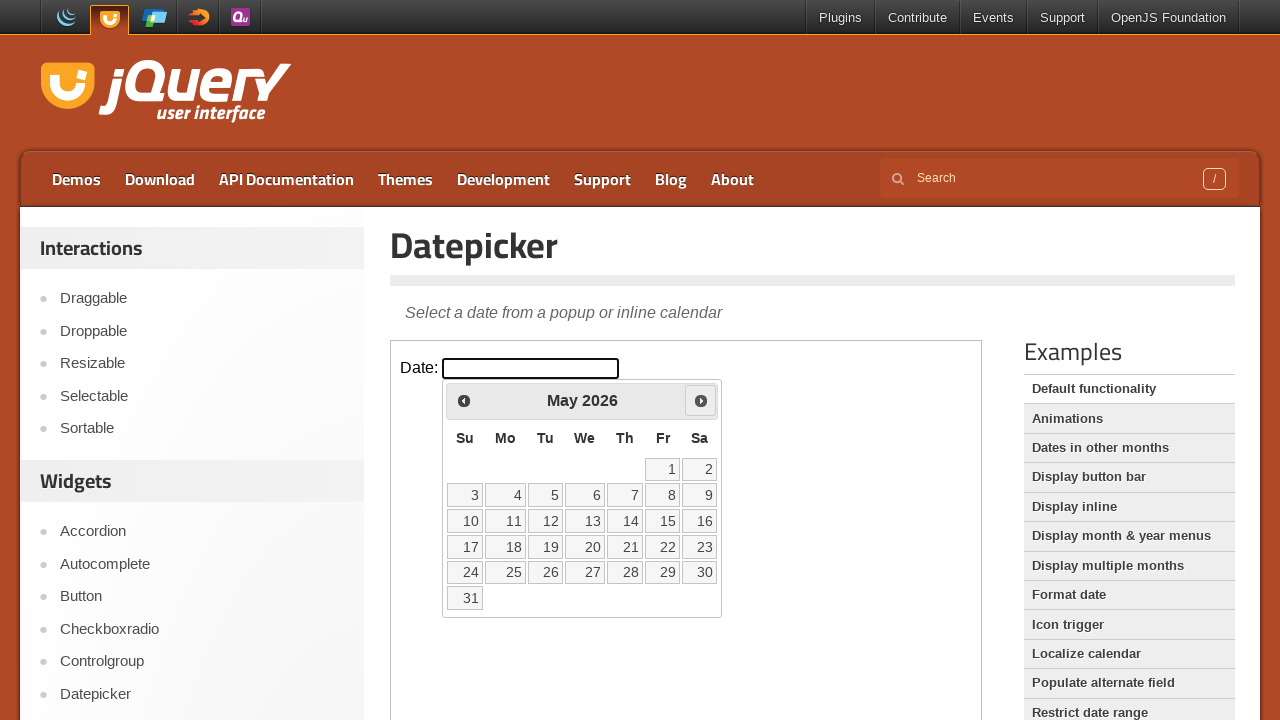

Waited 300ms for calendar animation
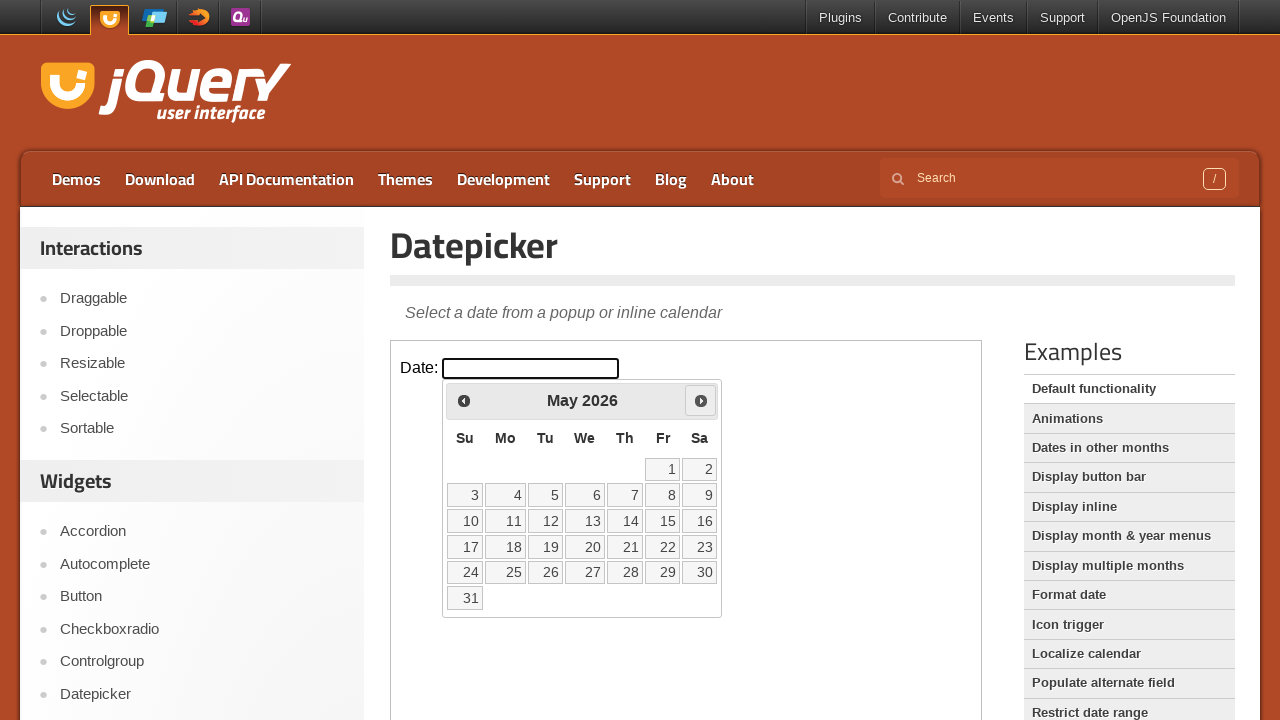

Retrieved current month from datepicker
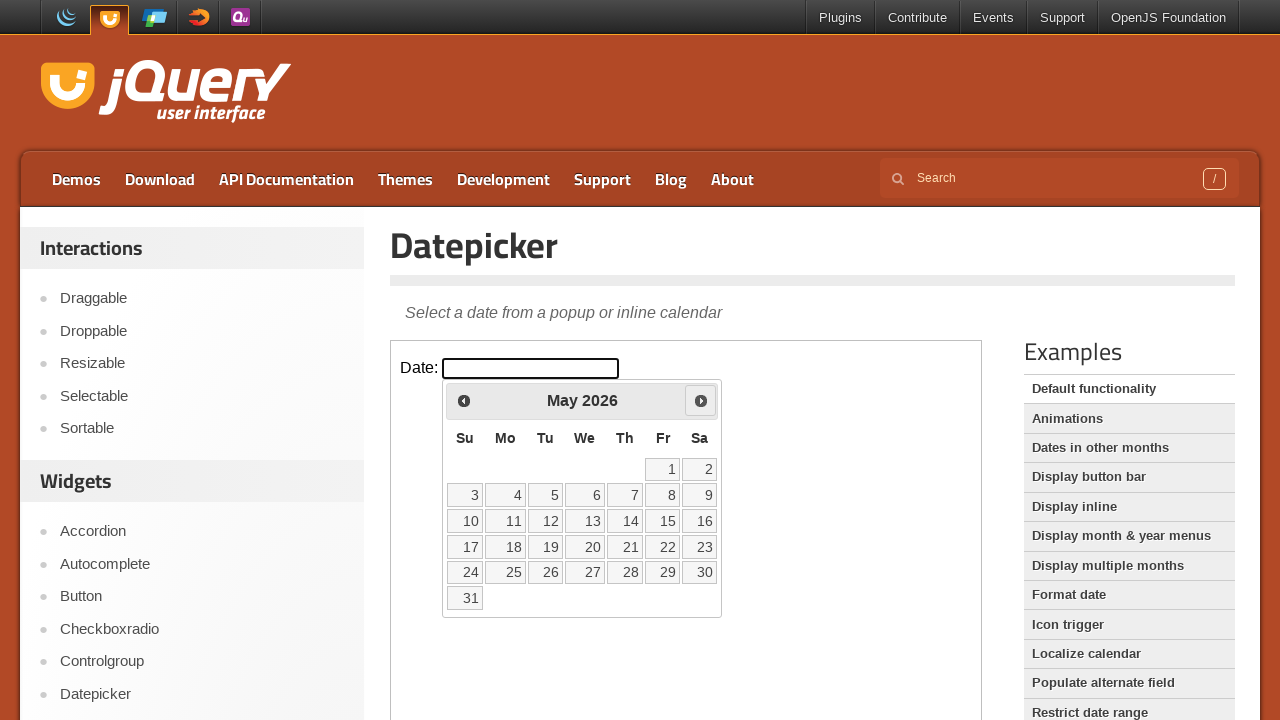

Retrieved current year from datepicker
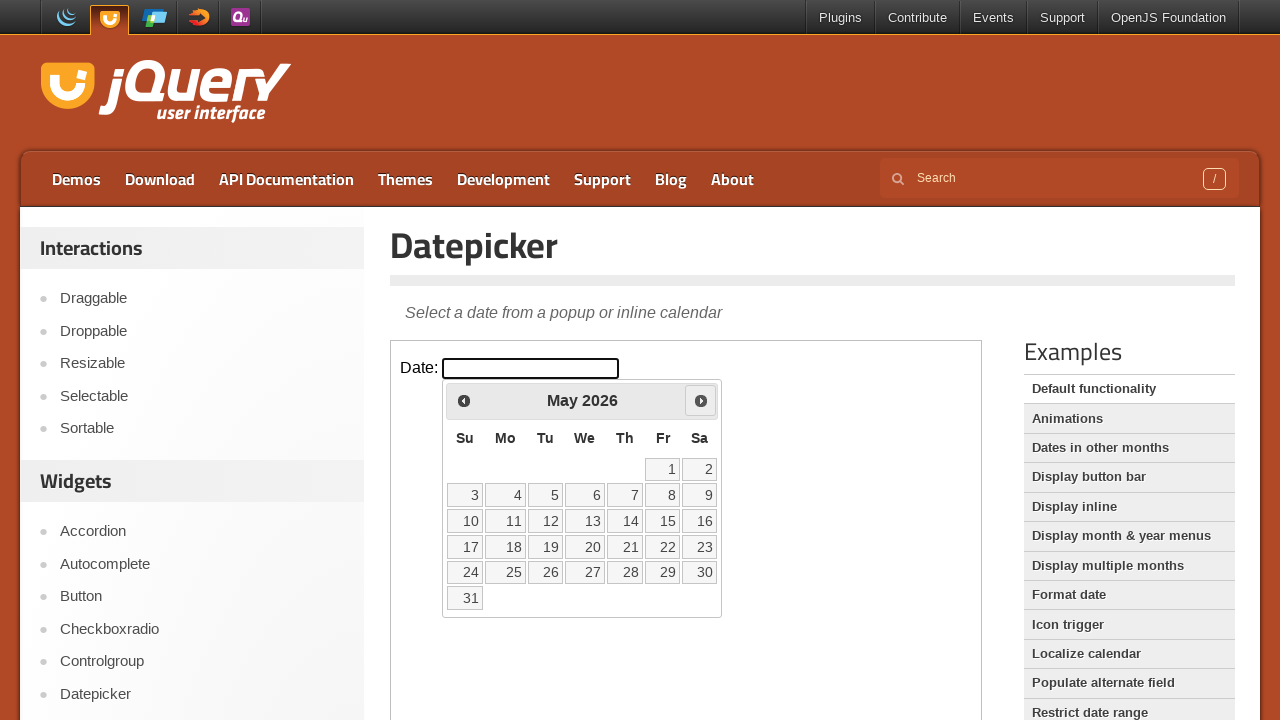

Clicked Next button to navigate to the next month at (701, 400) on iframe.demo-frame >> internal:control=enter-frame >> span:text('Next')
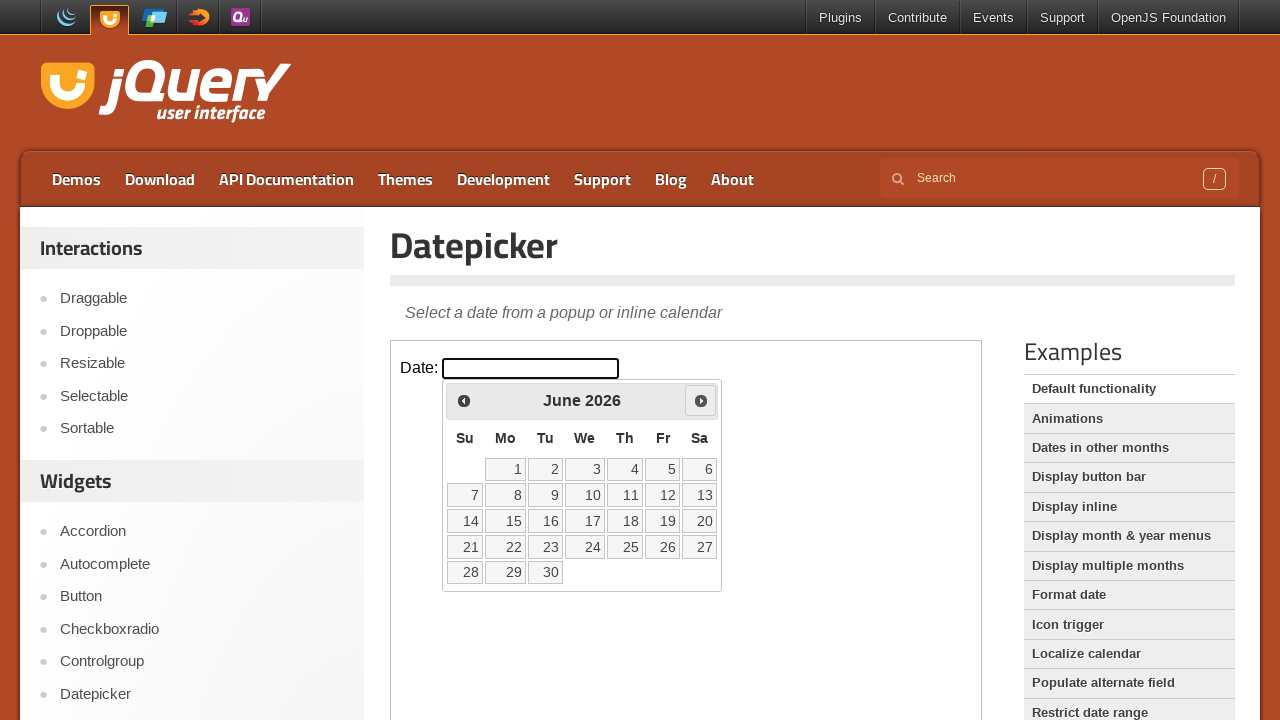

Waited 300ms for calendar animation
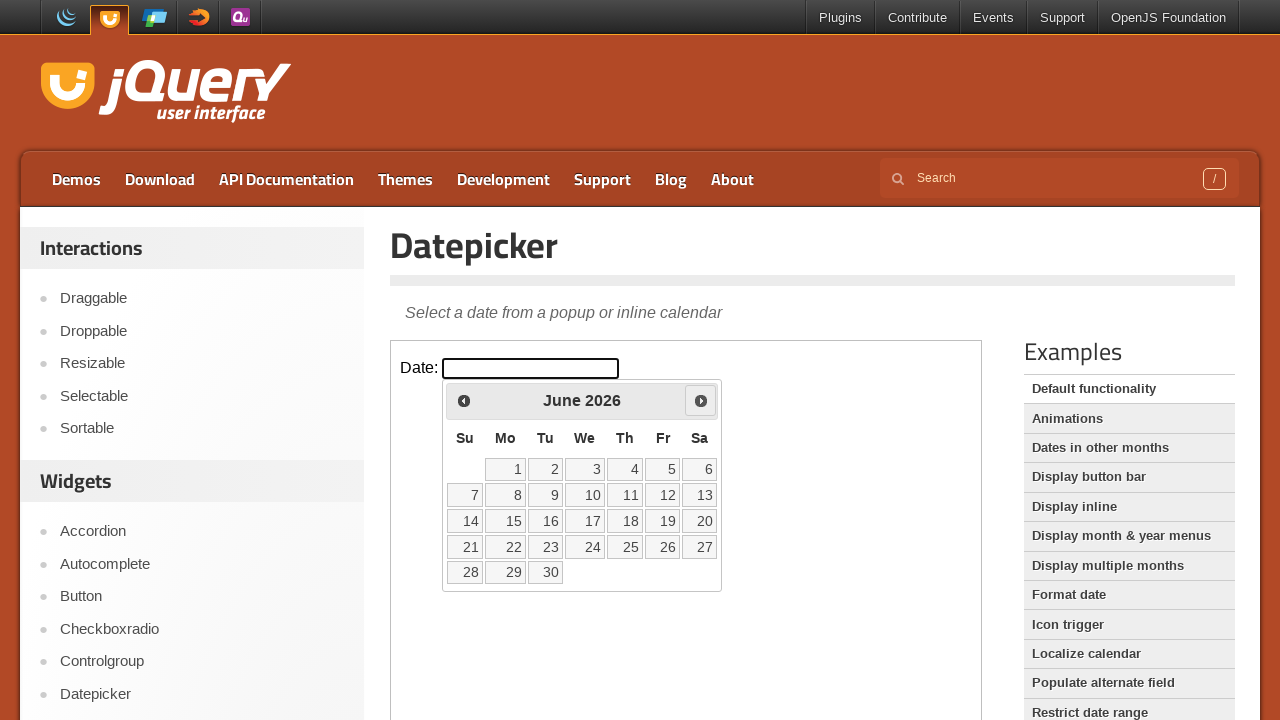

Retrieved current month from datepicker
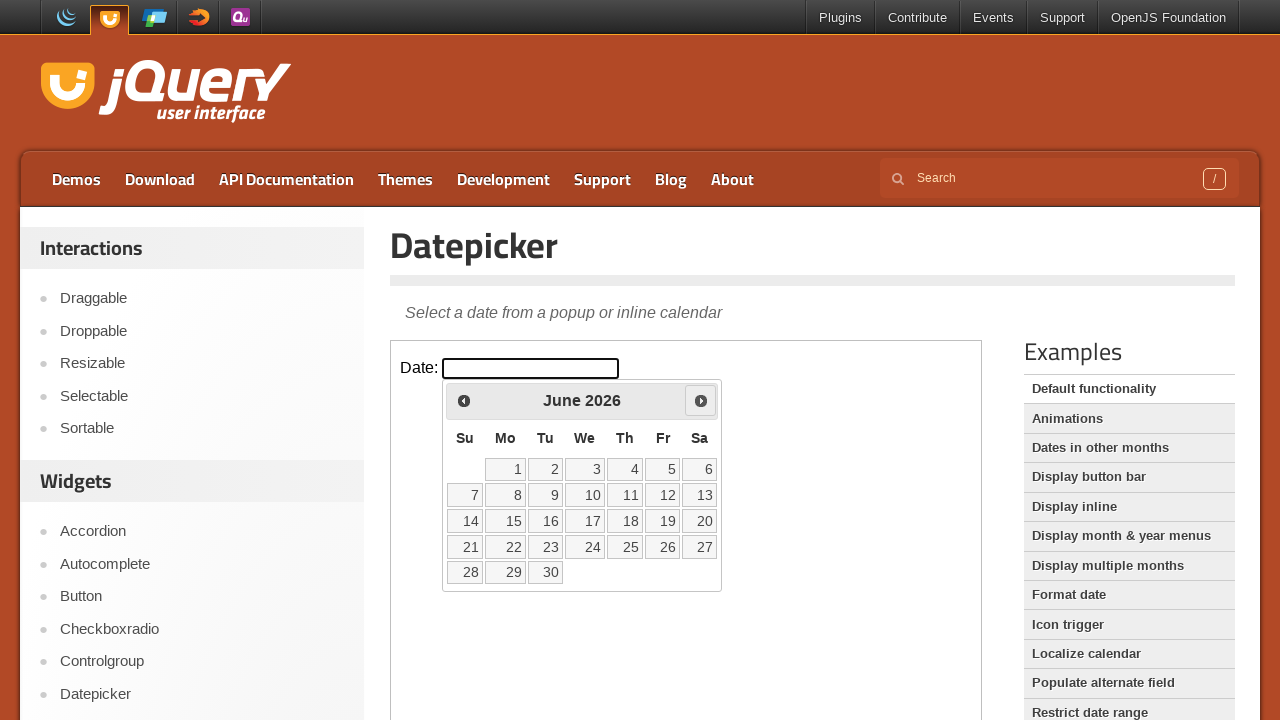

Retrieved current year from datepicker
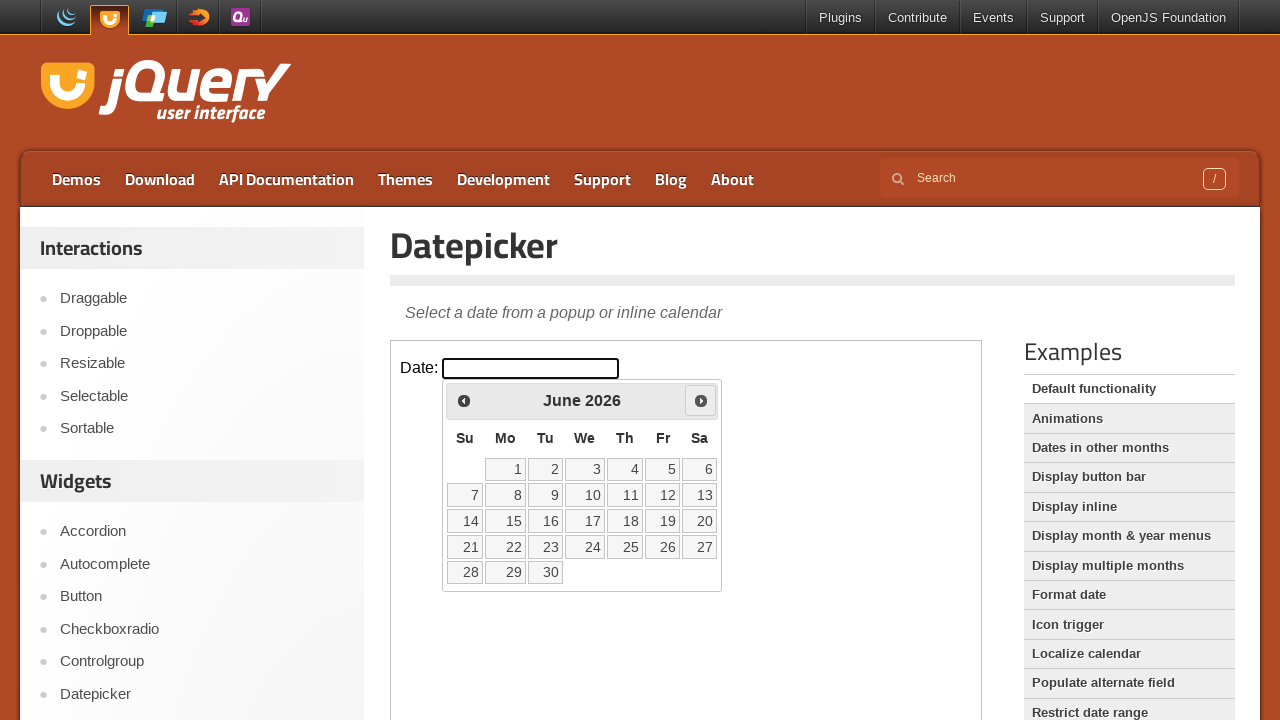

Clicked Next button to navigate to the next month at (701, 400) on iframe.demo-frame >> internal:control=enter-frame >> span:text('Next')
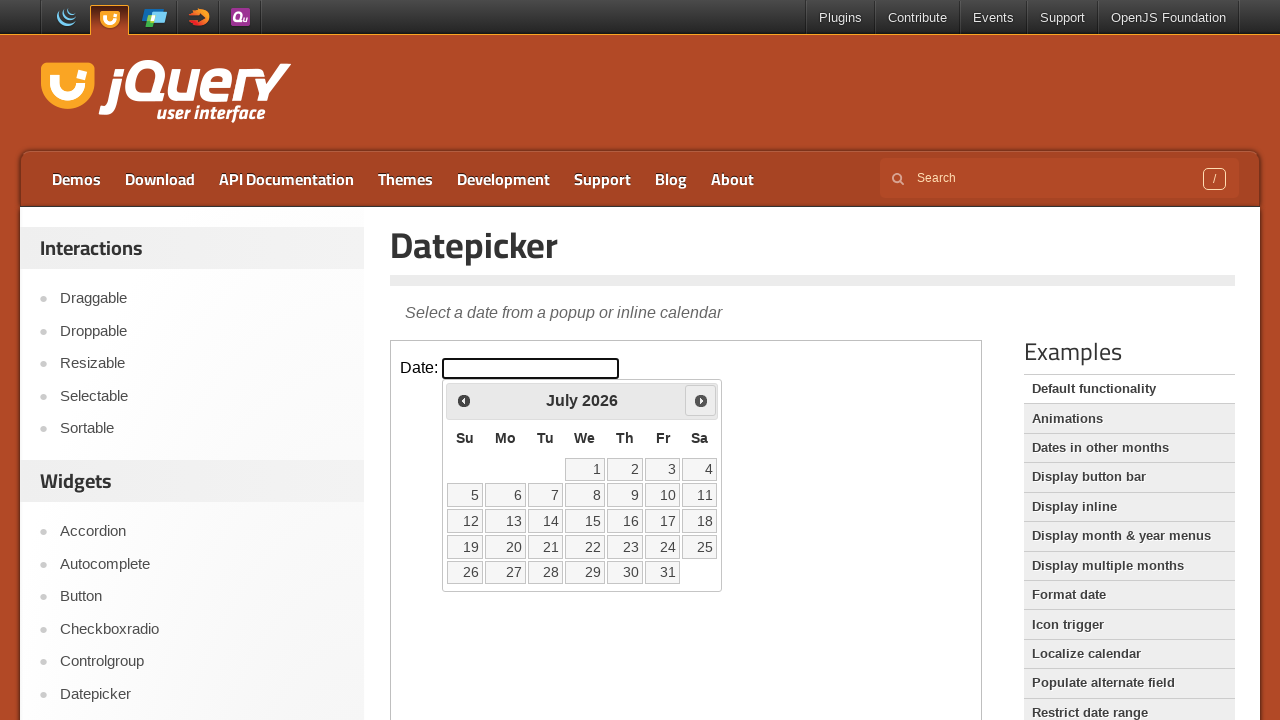

Waited 300ms for calendar animation
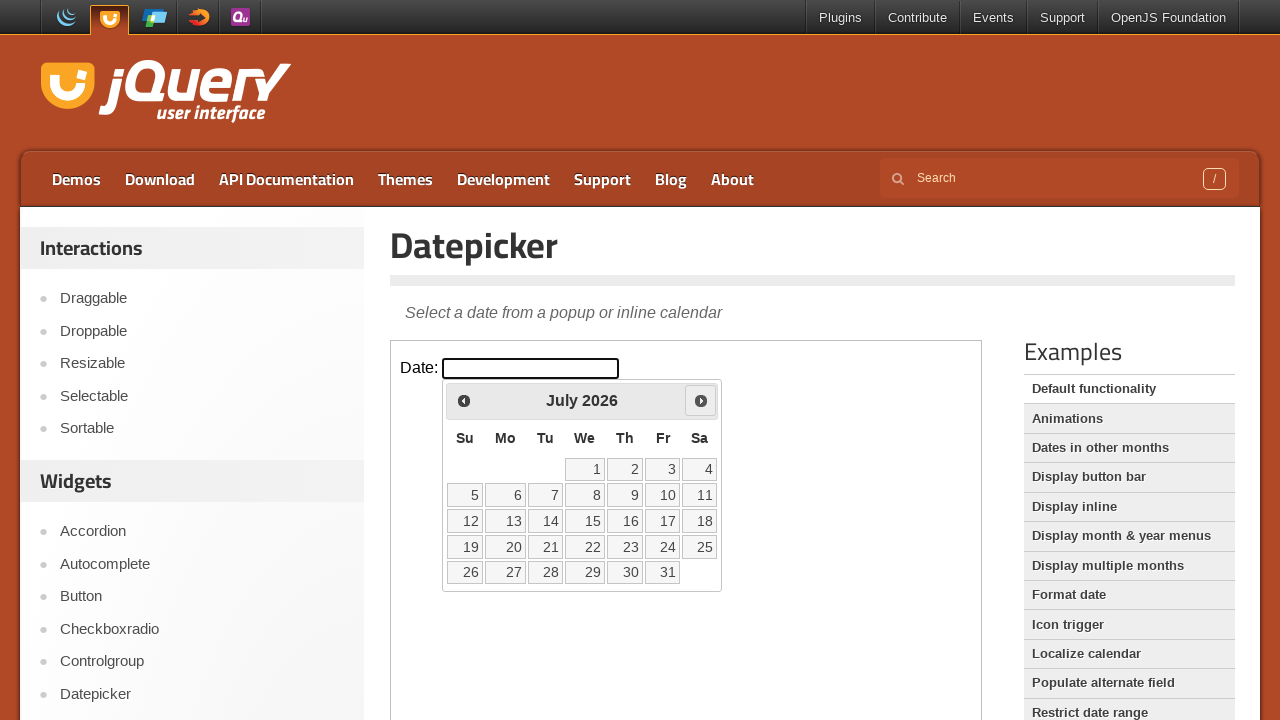

Retrieved current month from datepicker
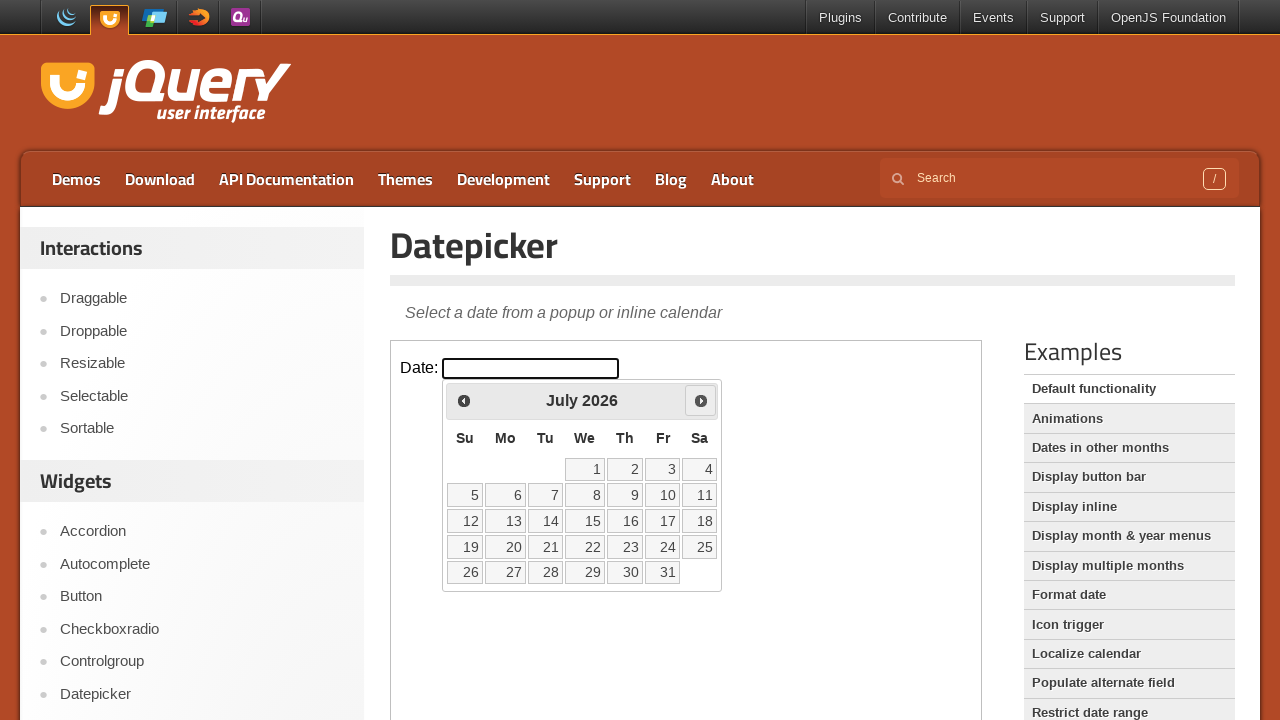

Retrieved current year from datepicker
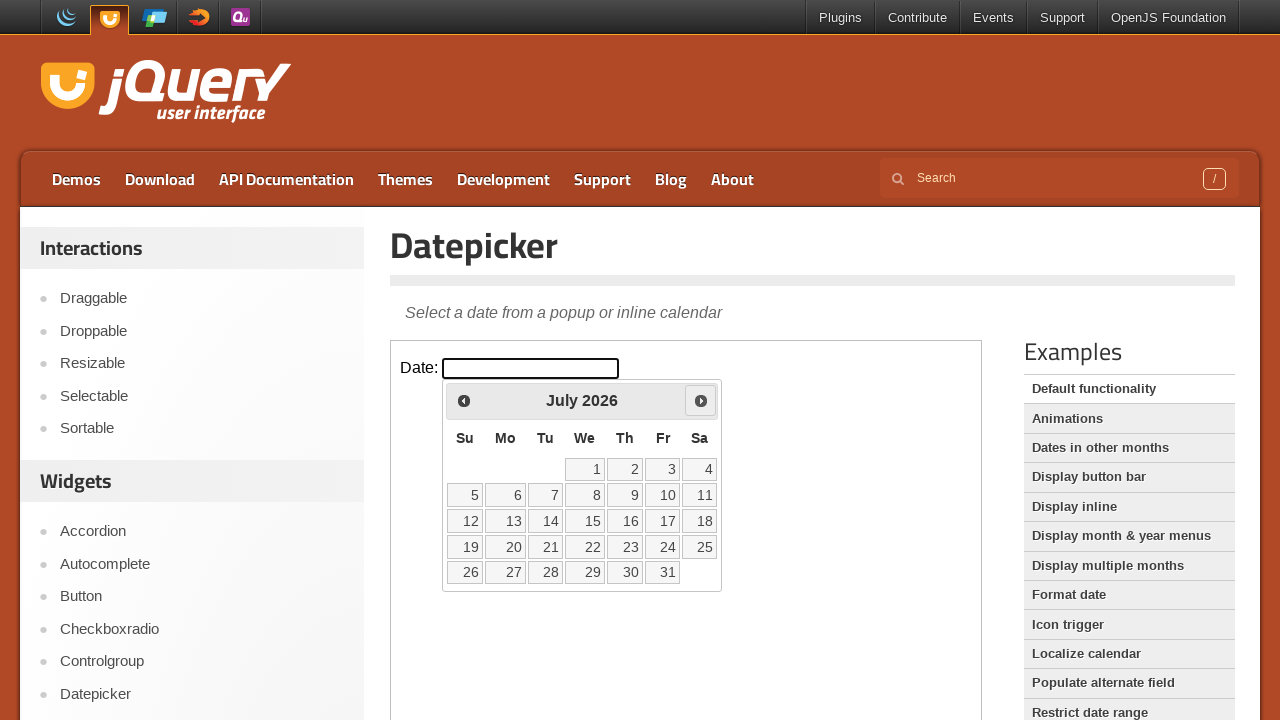

Clicked Next button to navigate to the next month at (701, 400) on iframe.demo-frame >> internal:control=enter-frame >> span:text('Next')
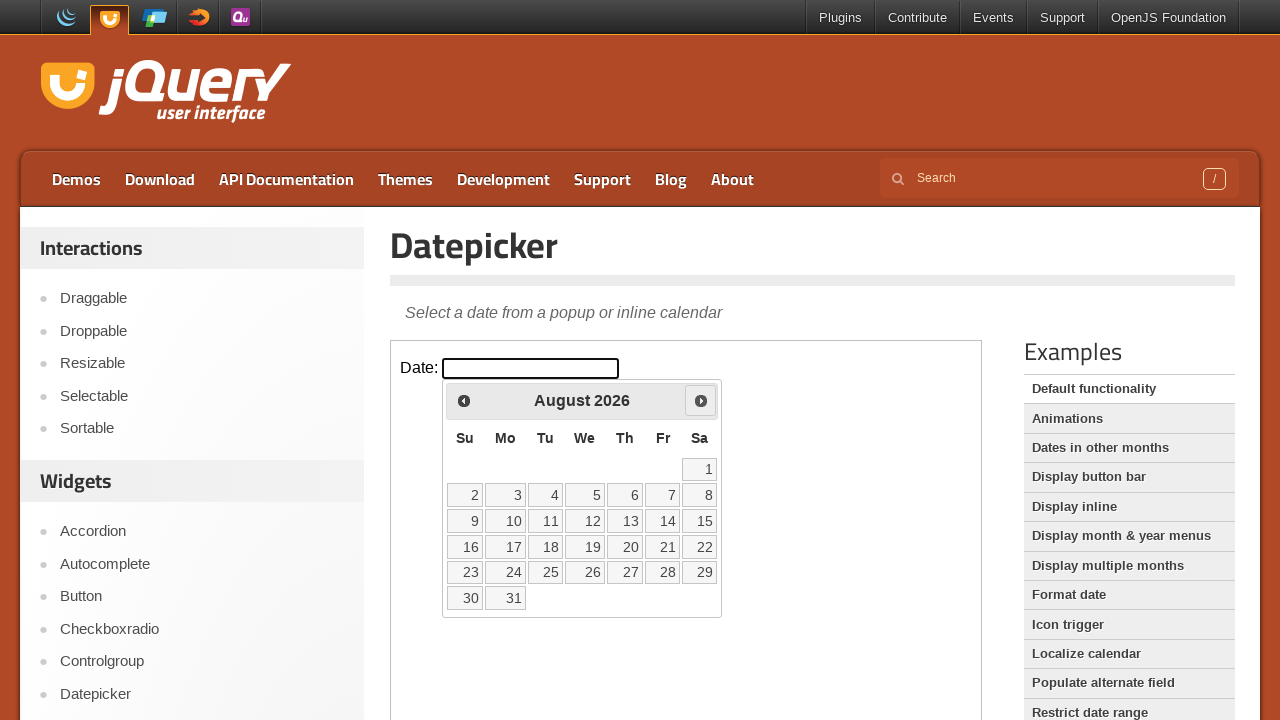

Waited 300ms for calendar animation
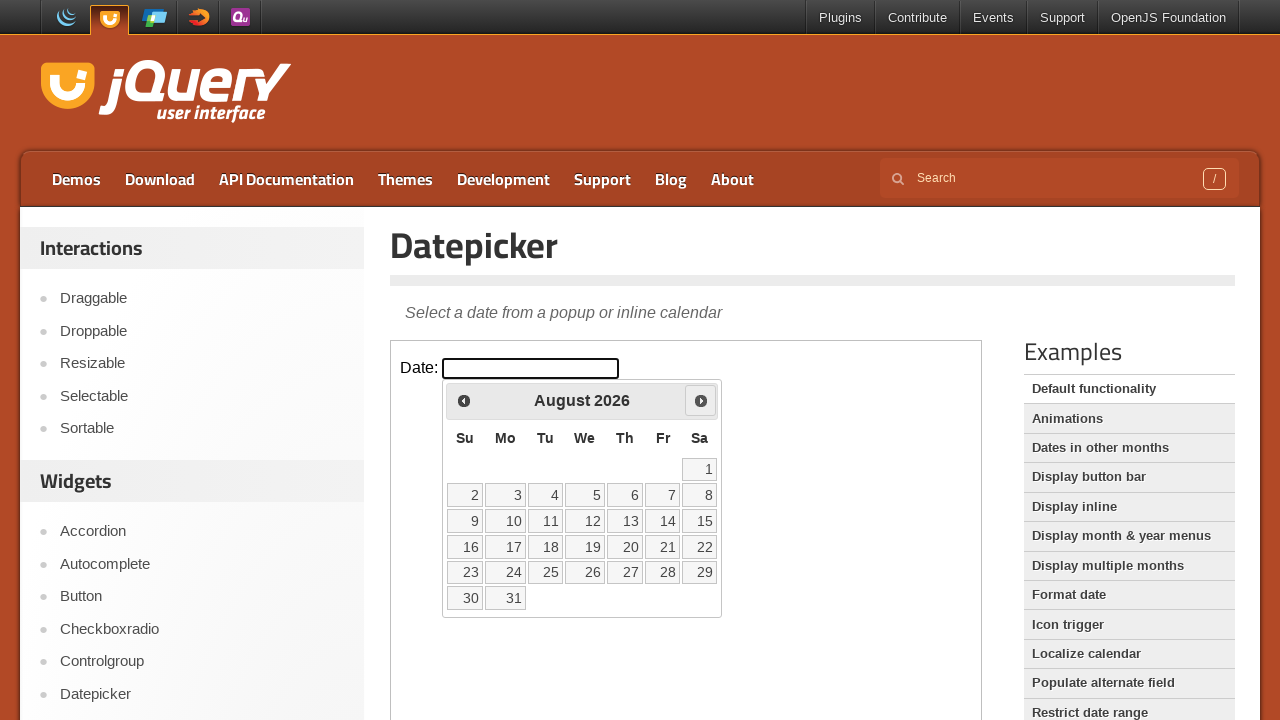

Retrieved current month from datepicker
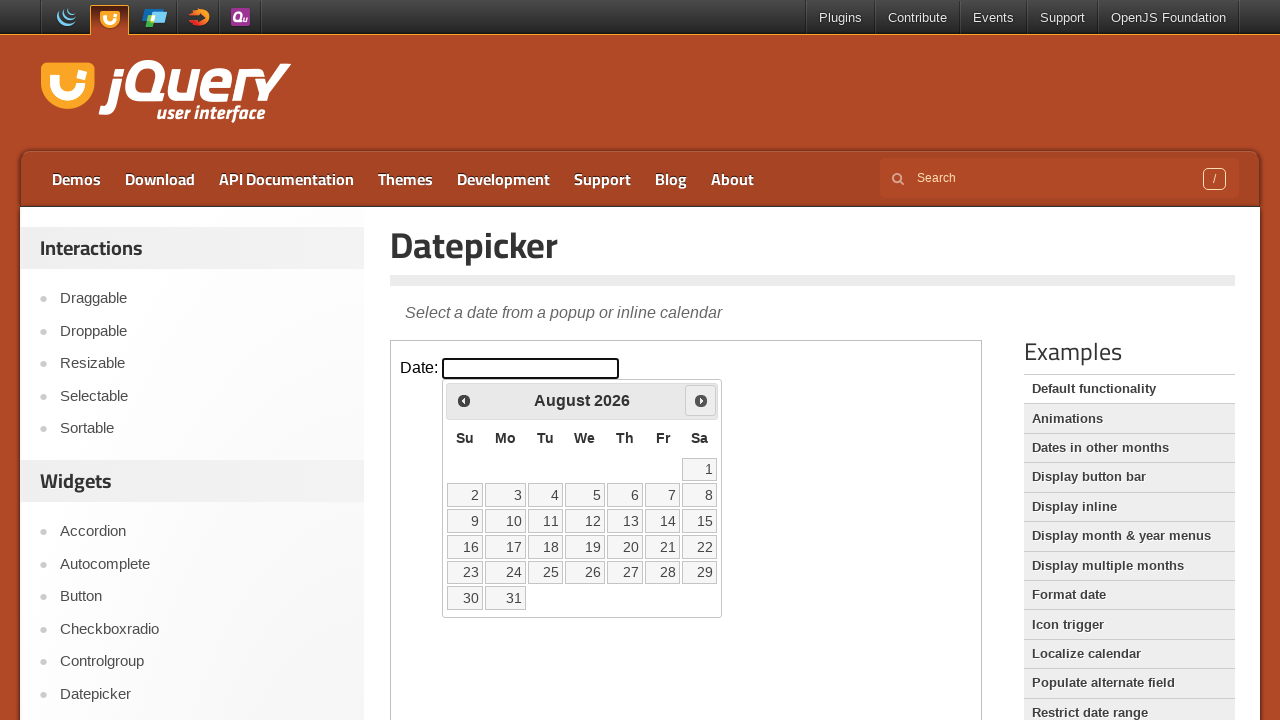

Retrieved current year from datepicker
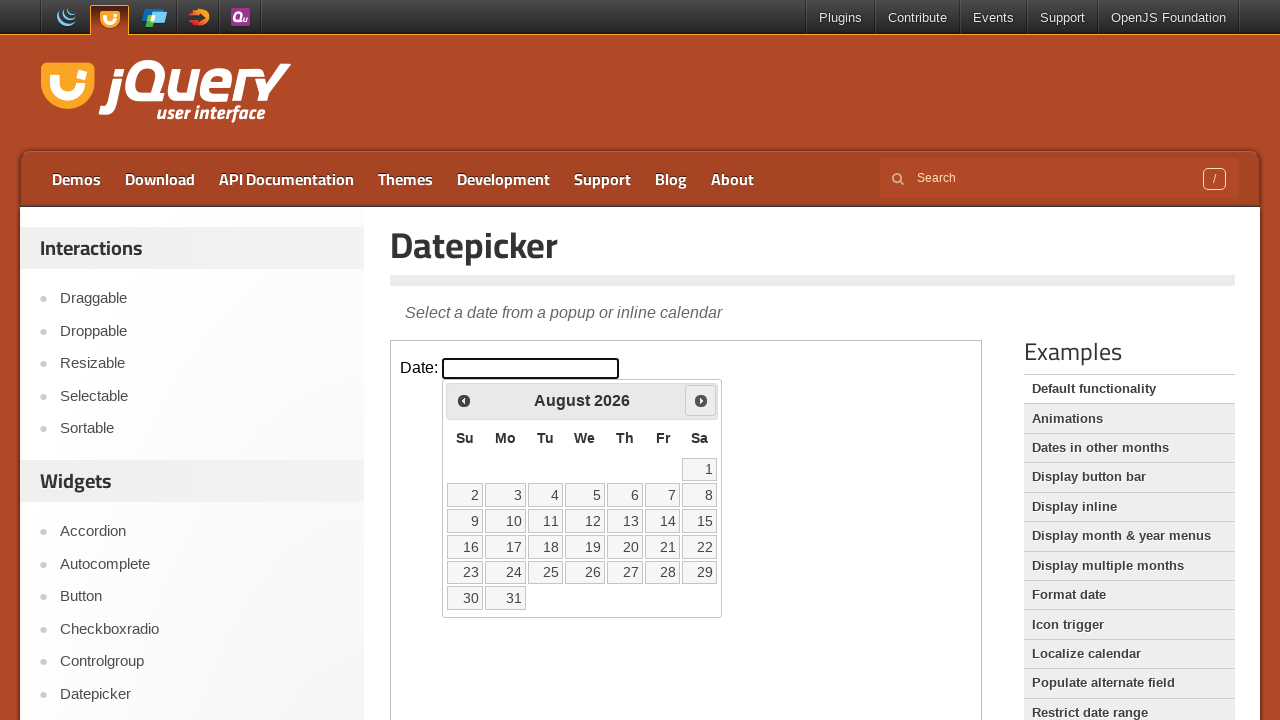

Clicked Next button to navigate to the next month at (701, 400) on iframe.demo-frame >> internal:control=enter-frame >> span:text('Next')
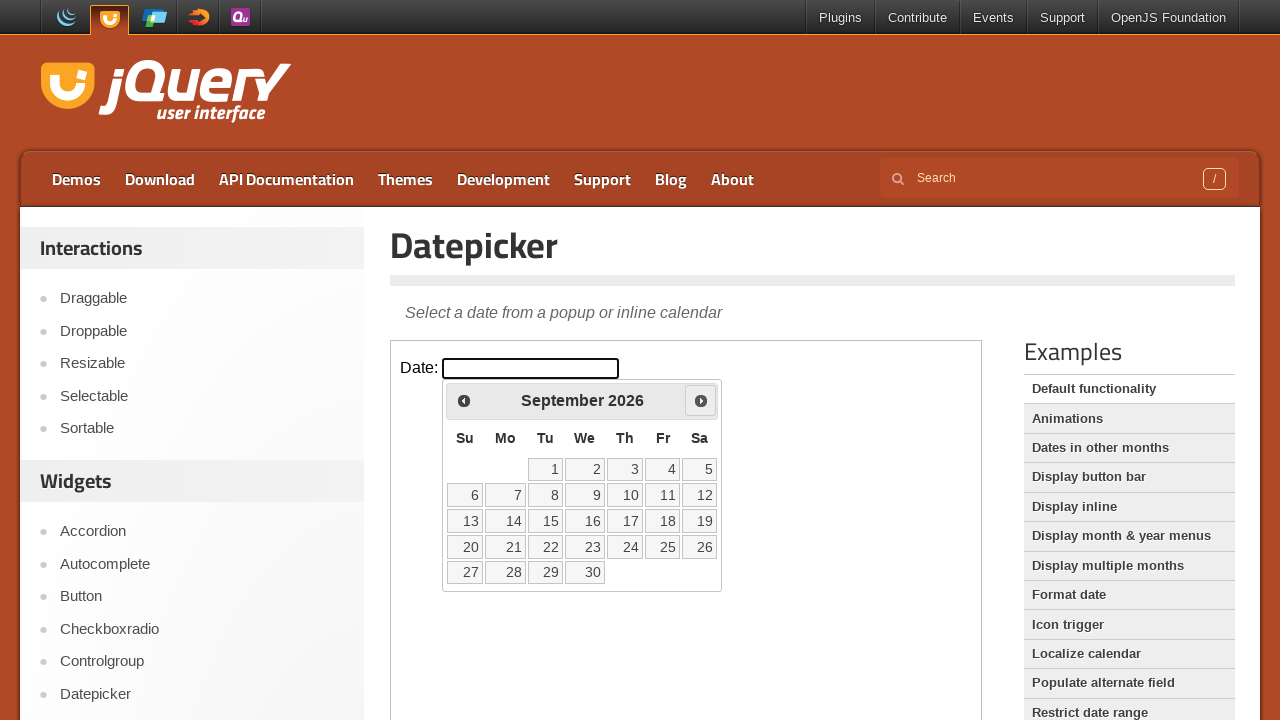

Waited 300ms for calendar animation
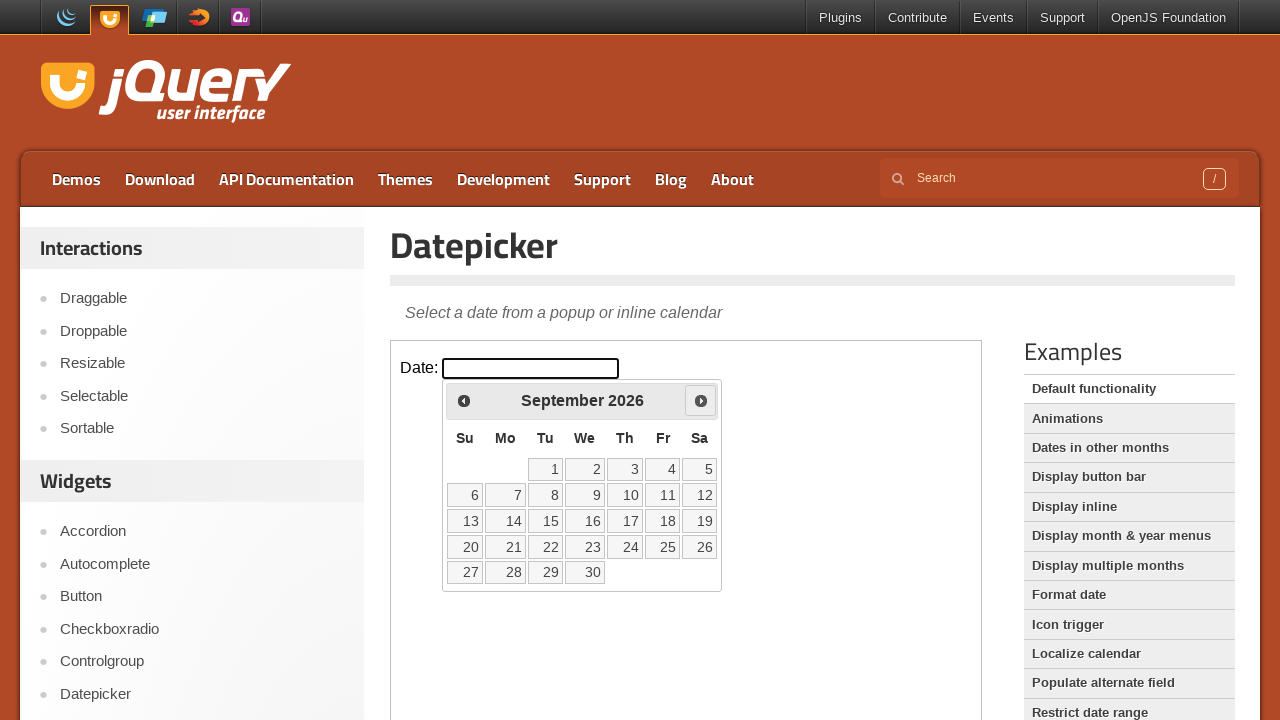

Retrieved current month from datepicker
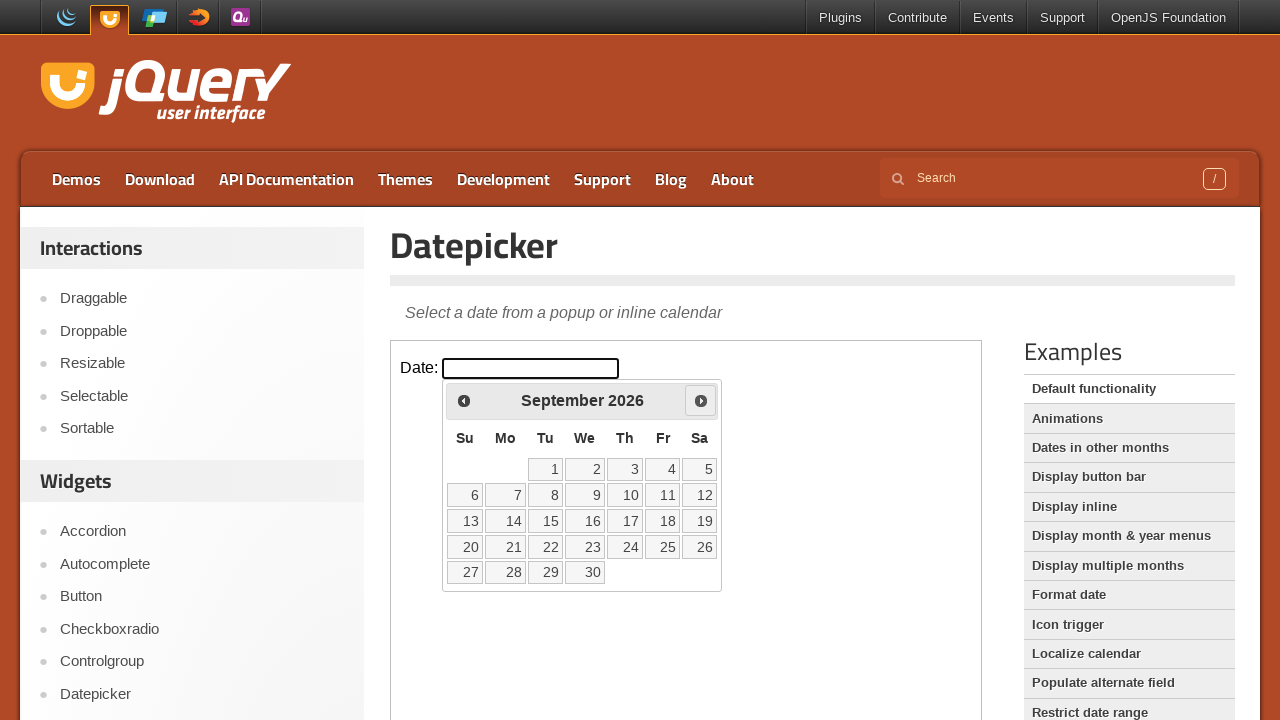

Retrieved current year from datepicker
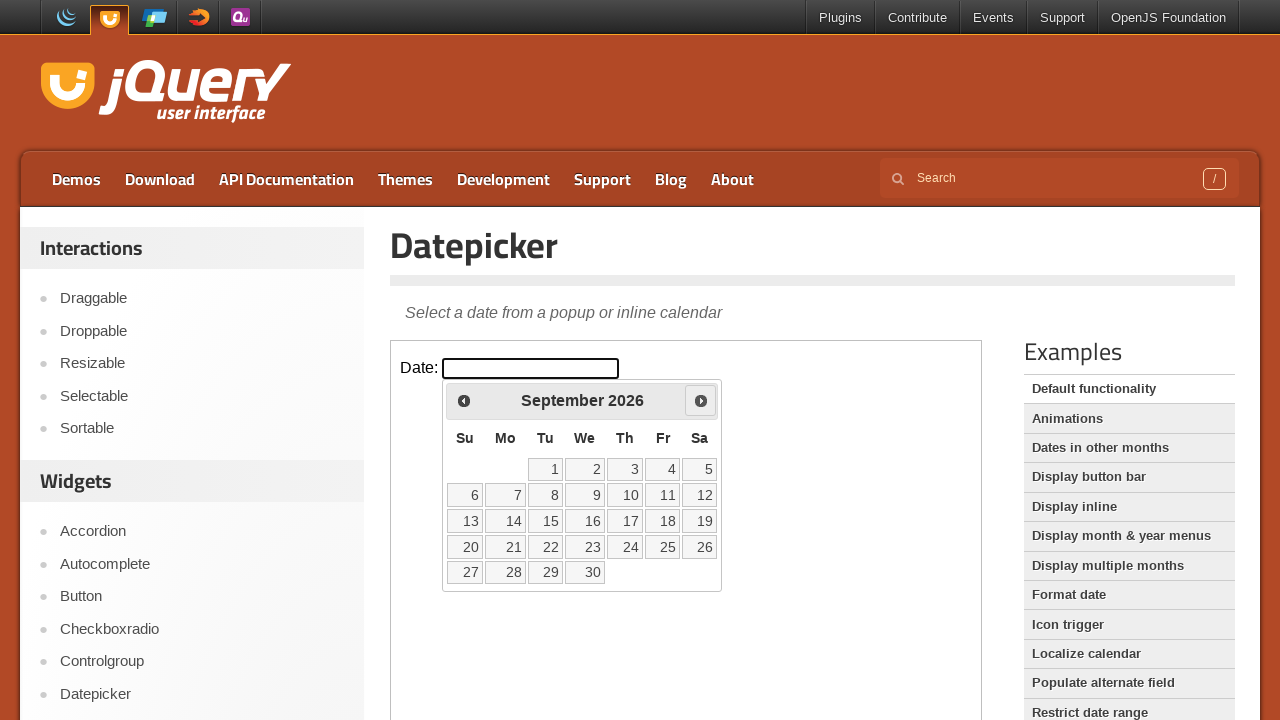

Reached target date: September 2026
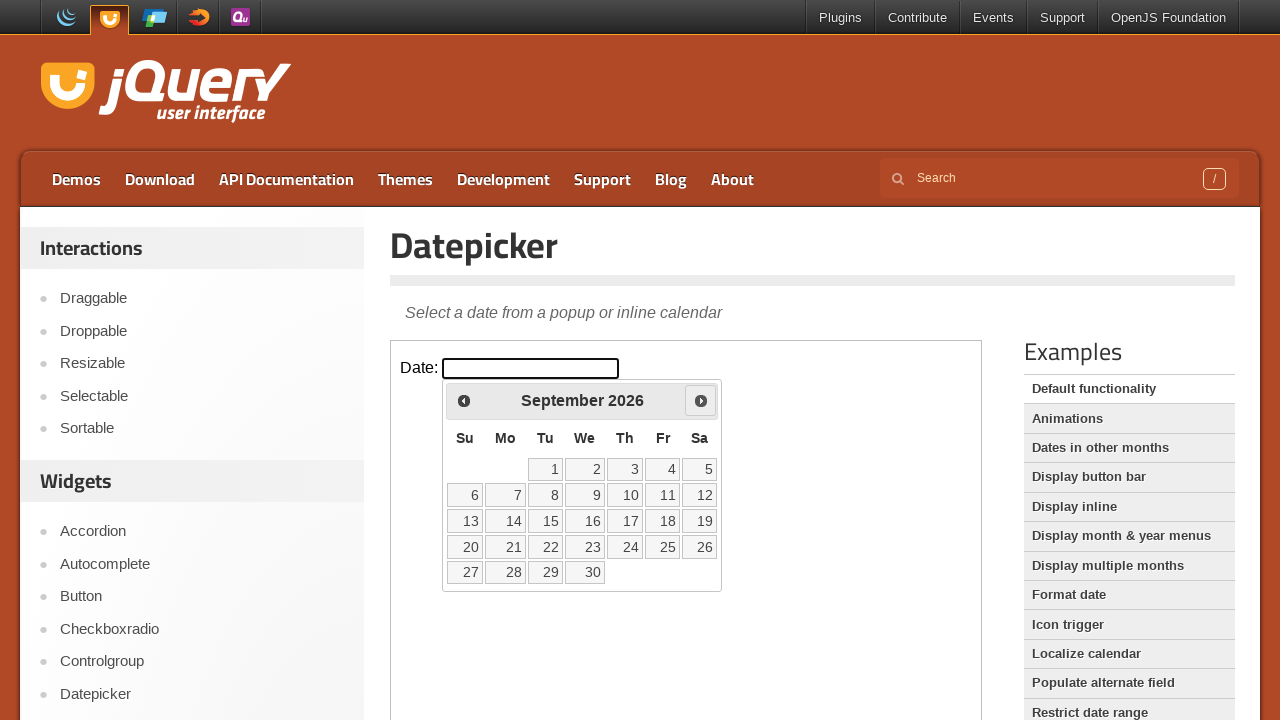

Selected date 15 from the calendar at (545, 521) on iframe.demo-frame >> internal:control=enter-frame >> table.ui-datepicker-calenda
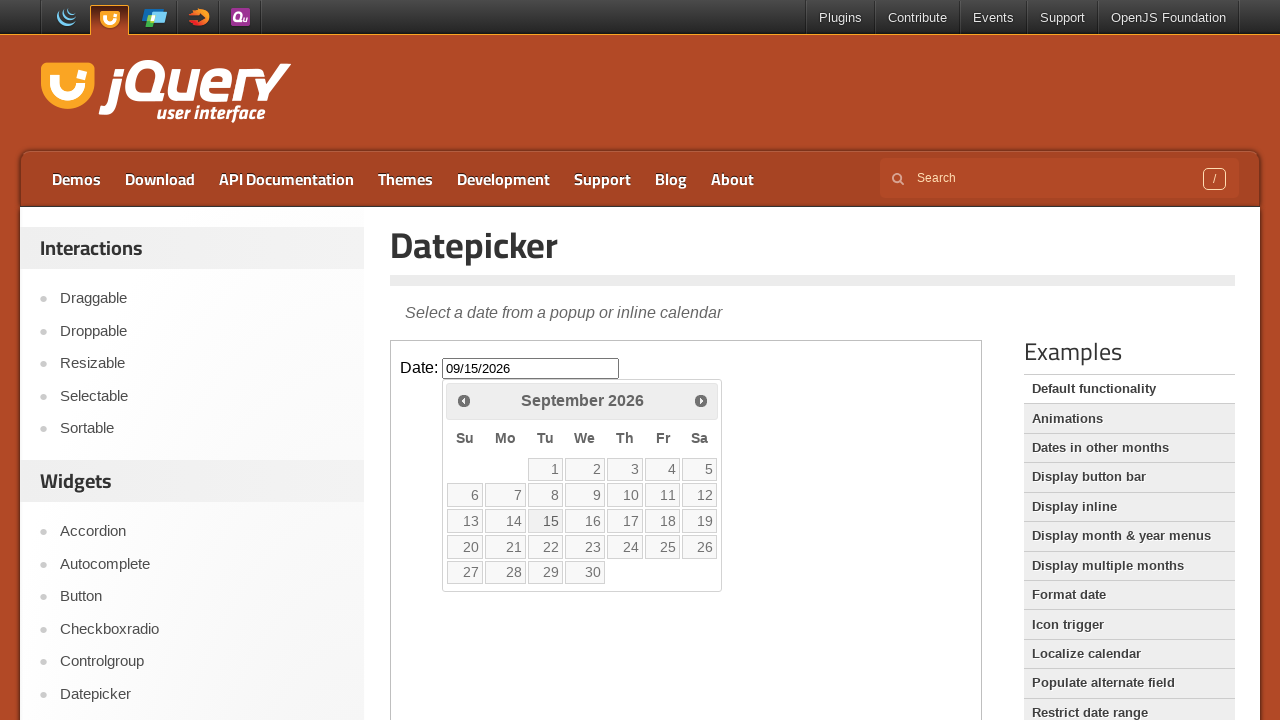

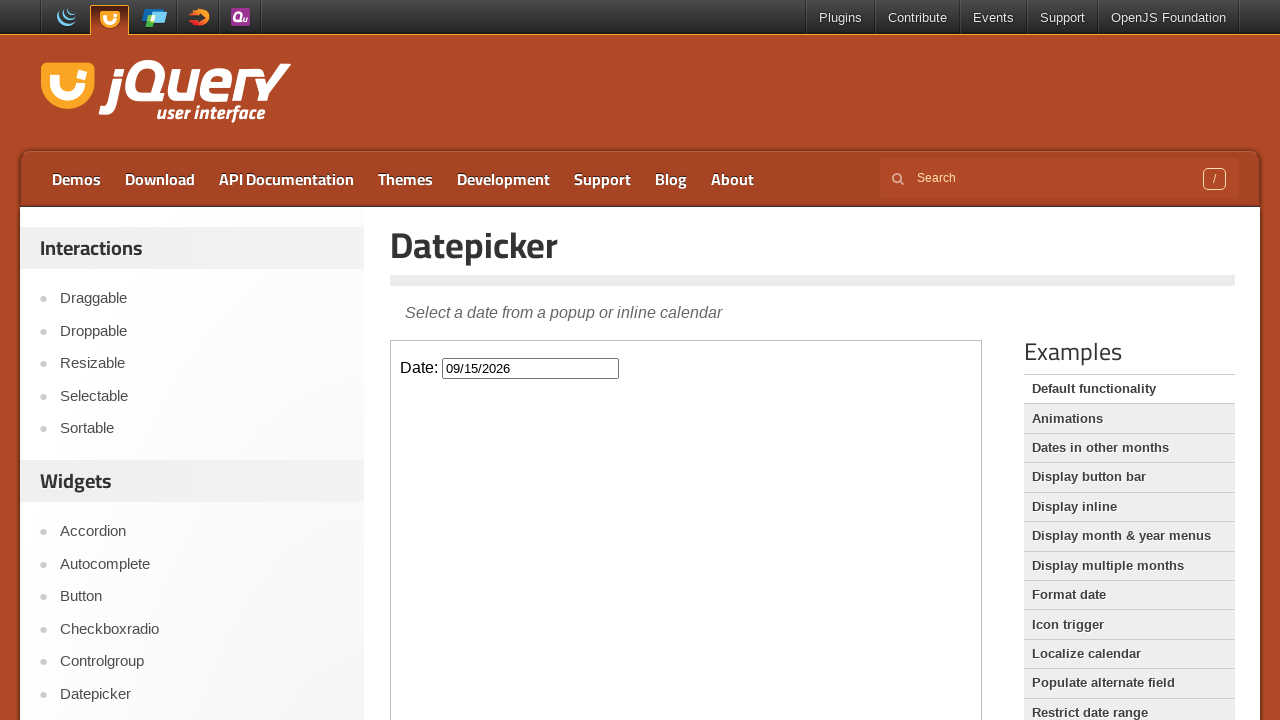